Tests interaction with a hidden element by checking if it's visible, showing it if needed, and then entering text into it

Starting URL: https://www.rahulshettyacademy.com/AutomationPractice/

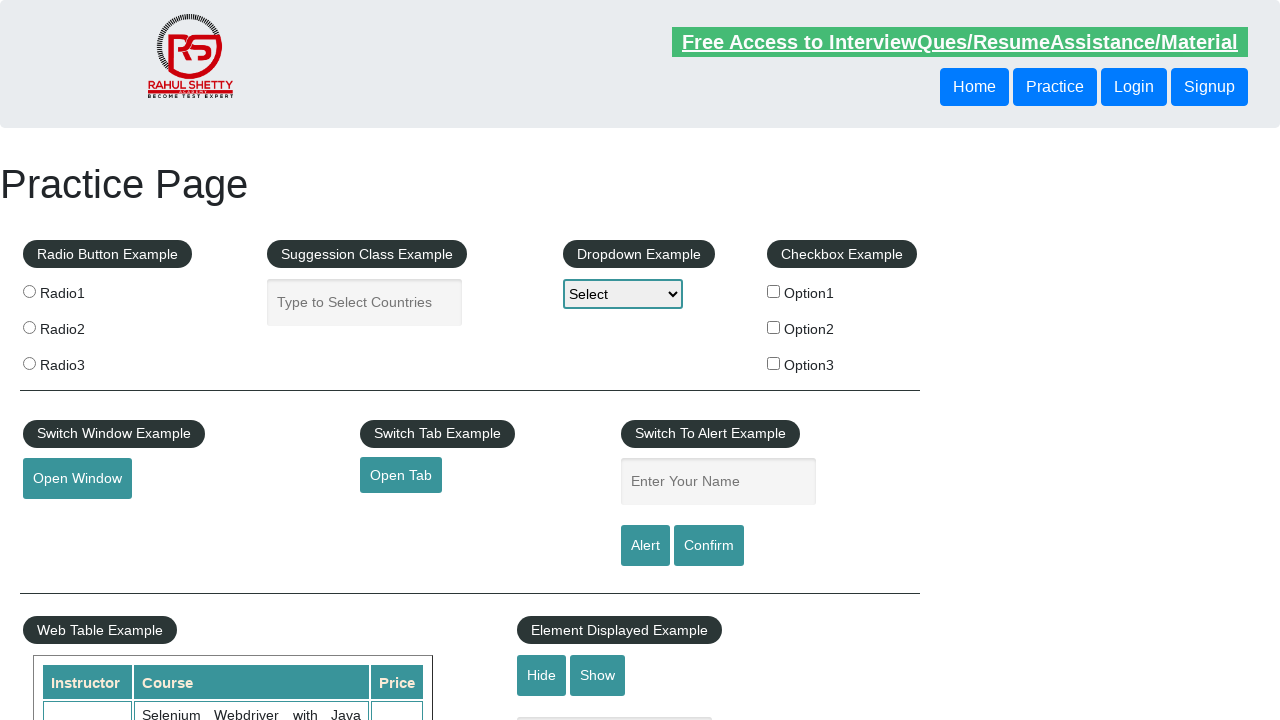

Checked visibility of hidden text field
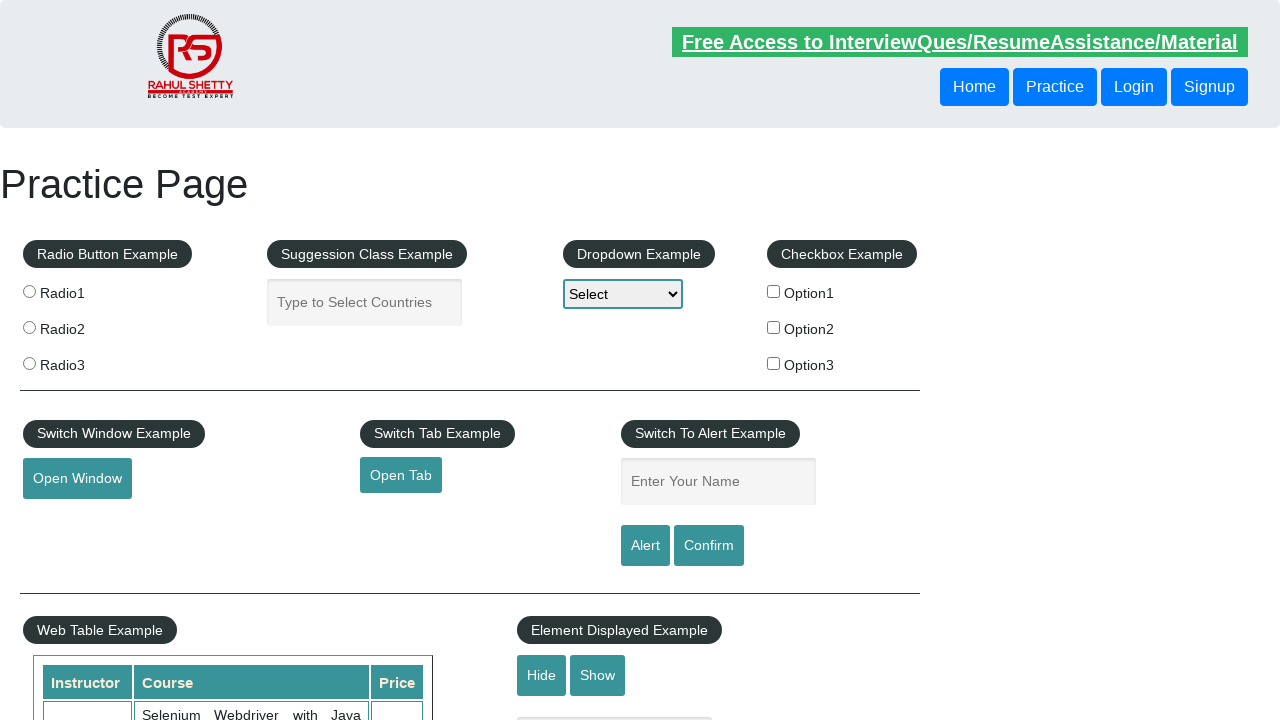

Entered 'Hi' into the displayed text field on //*[@id='displayed-text']
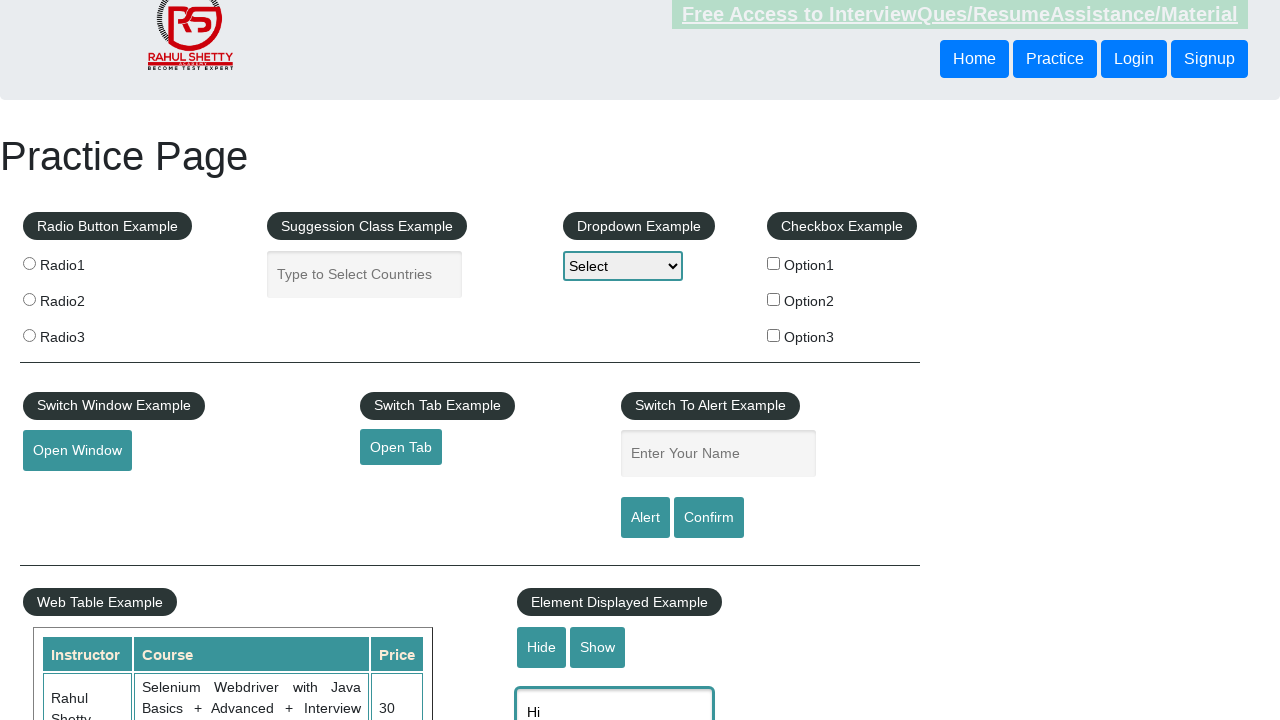

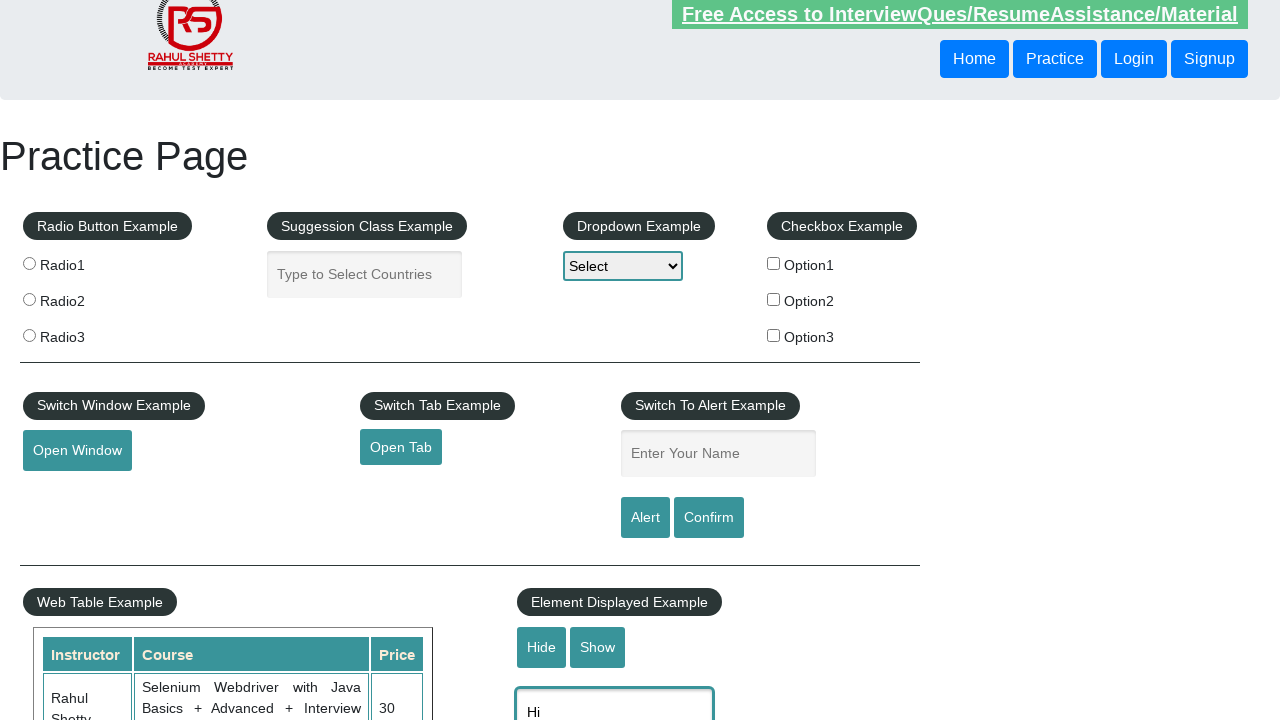